Tests click and drag selection of multiple items in a grid

Starting URL: http://jqueryui.com/resources/demos/selectable/display-grid.html

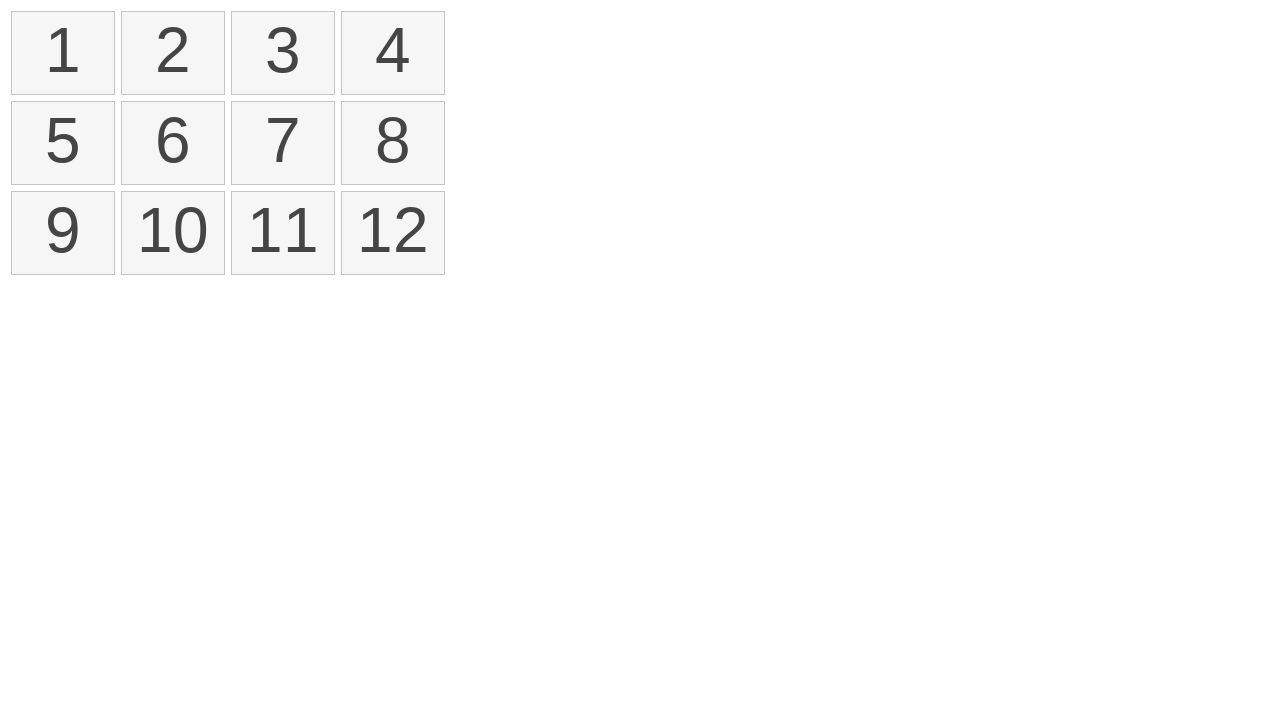

Located first item in selectable grid
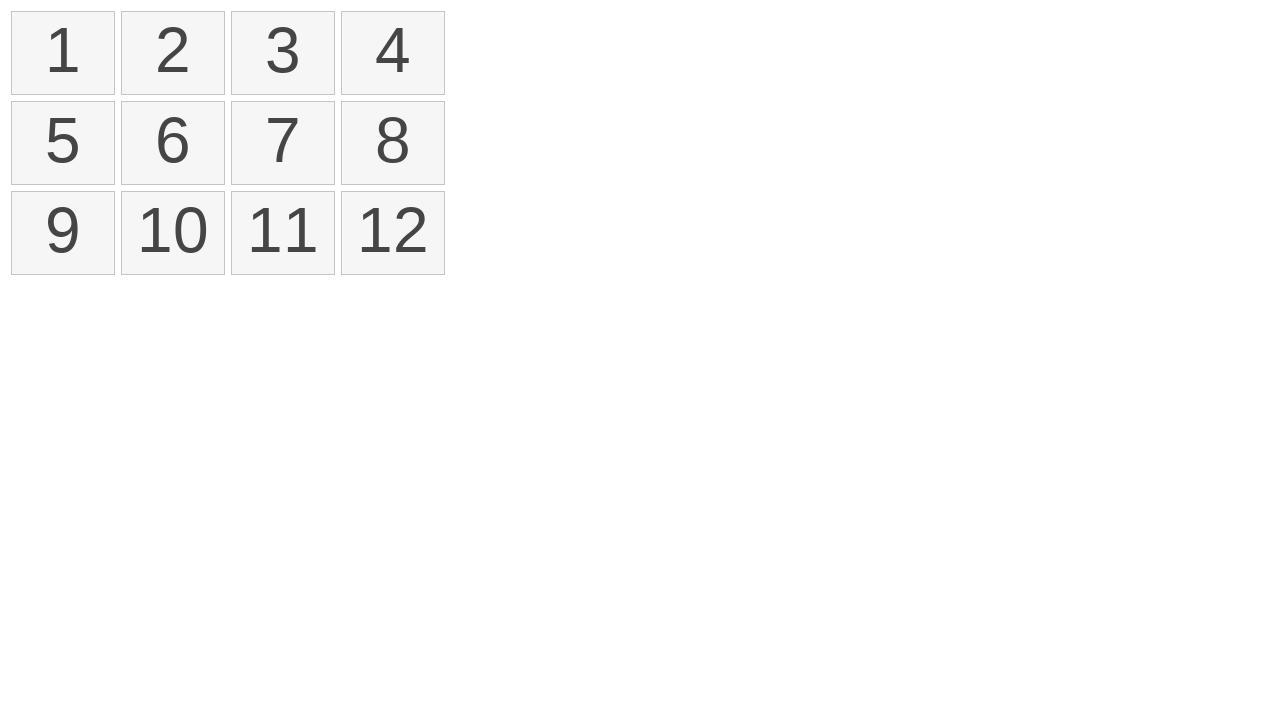

Located fourth item in selectable grid
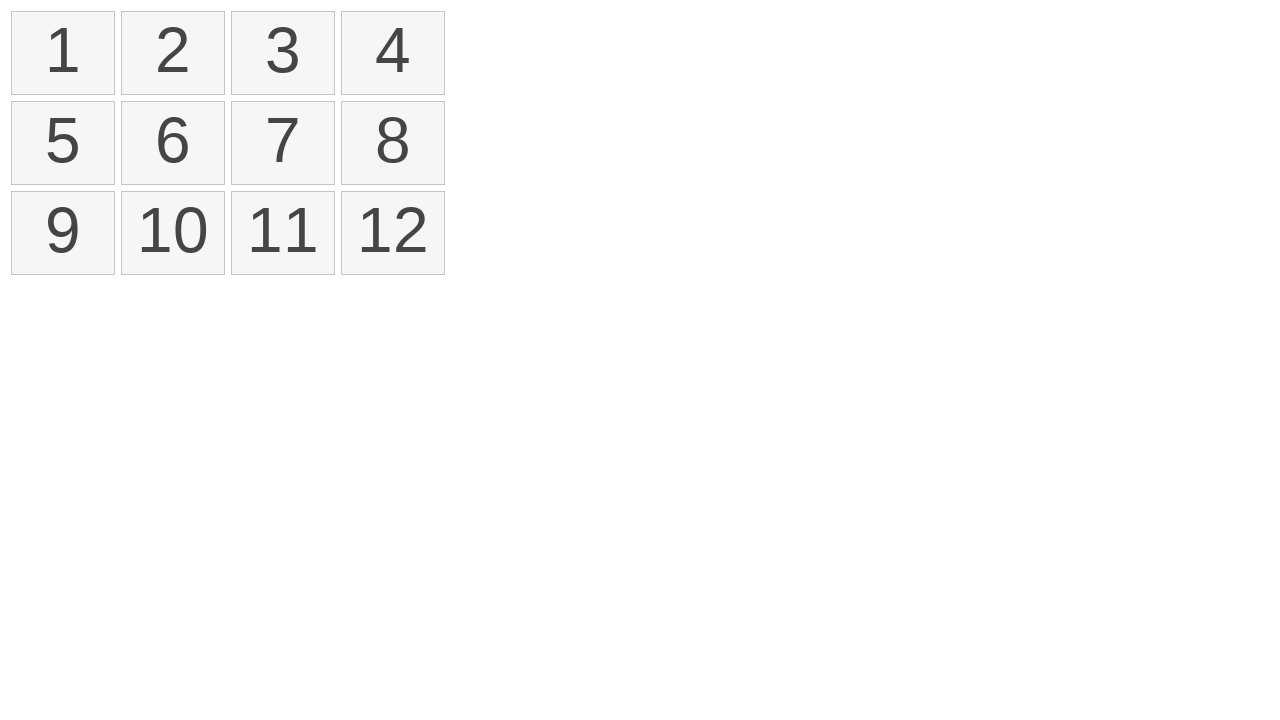

Dragged from first item to fourth item to select multiple items at (393, 53)
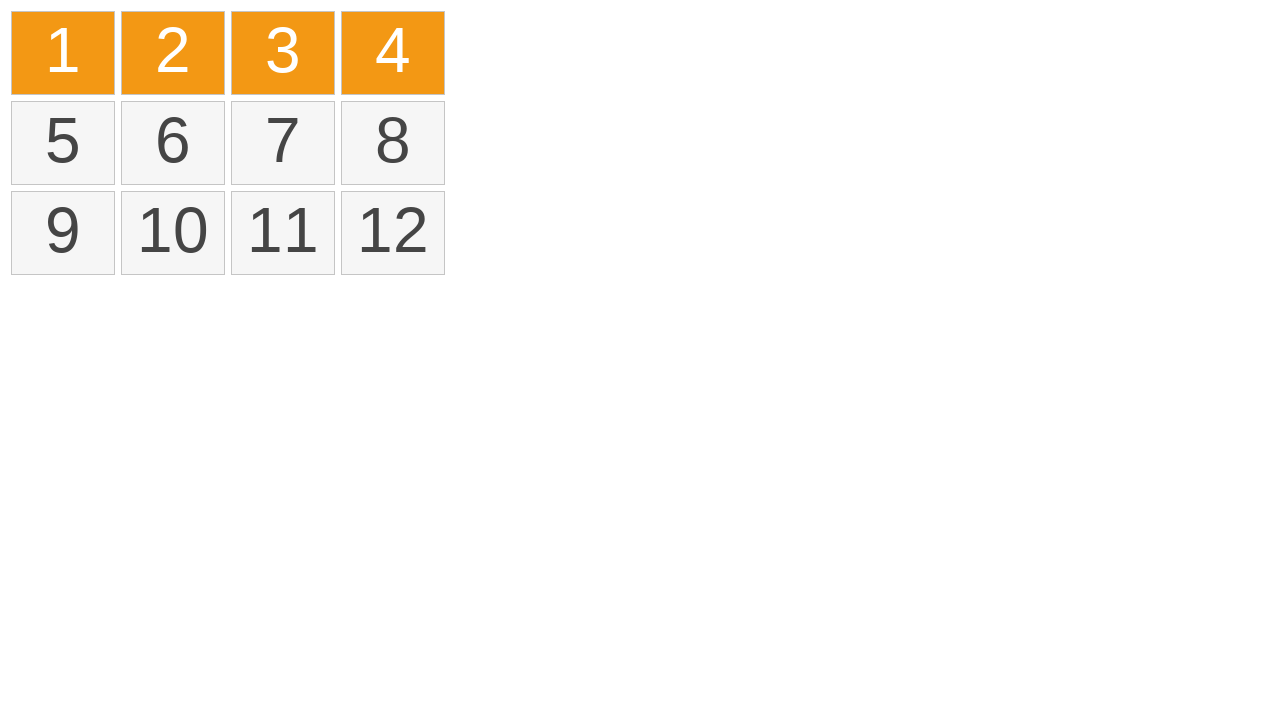

Retrieved all selected items from grid
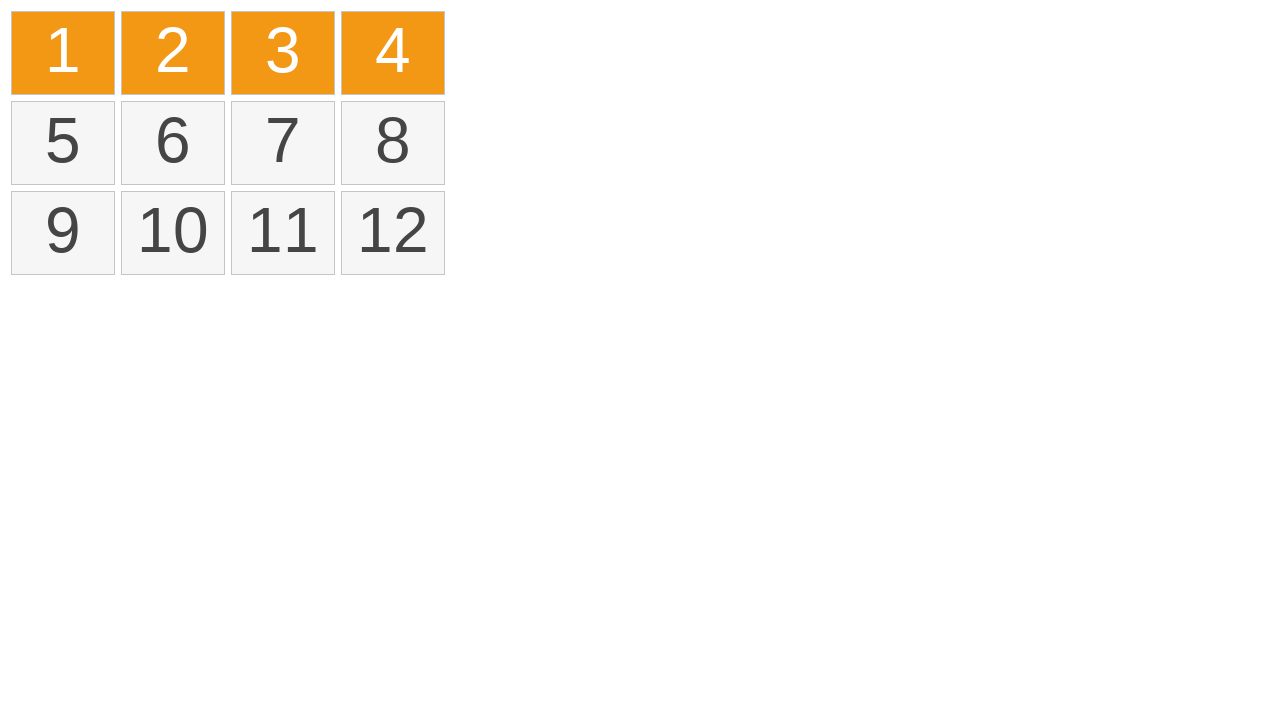

Verified that exactly 4 items are selected
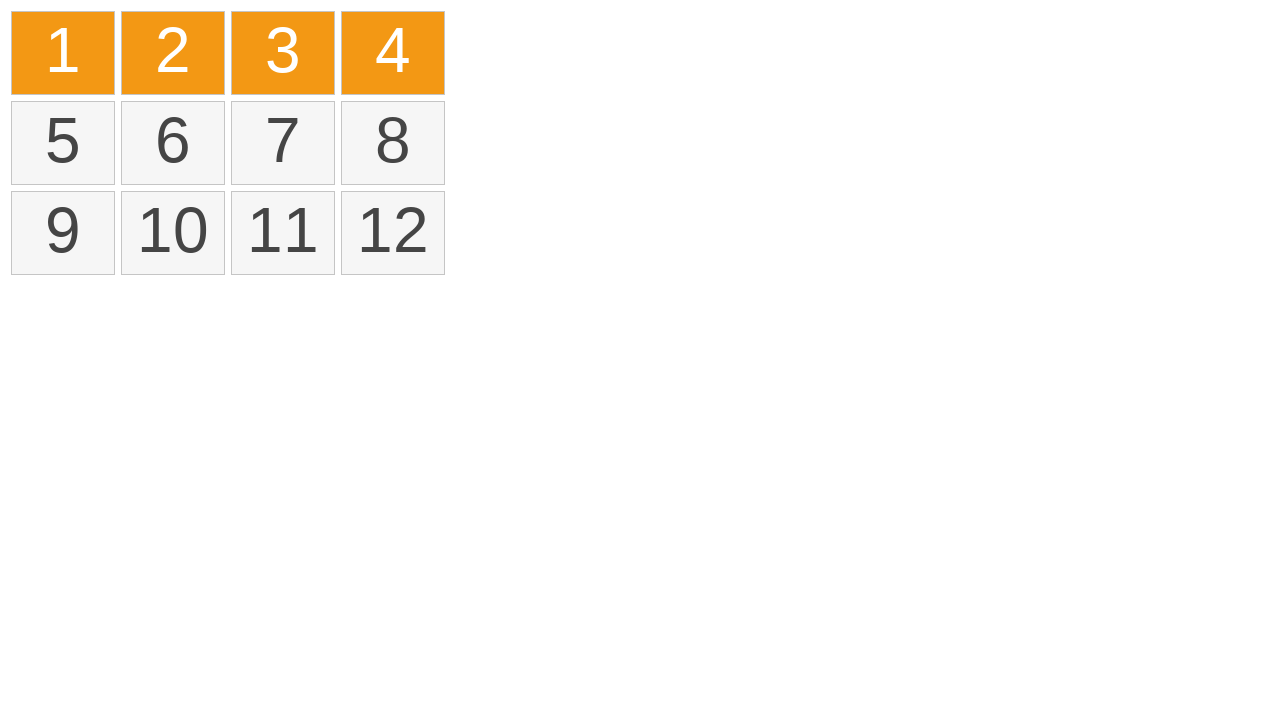

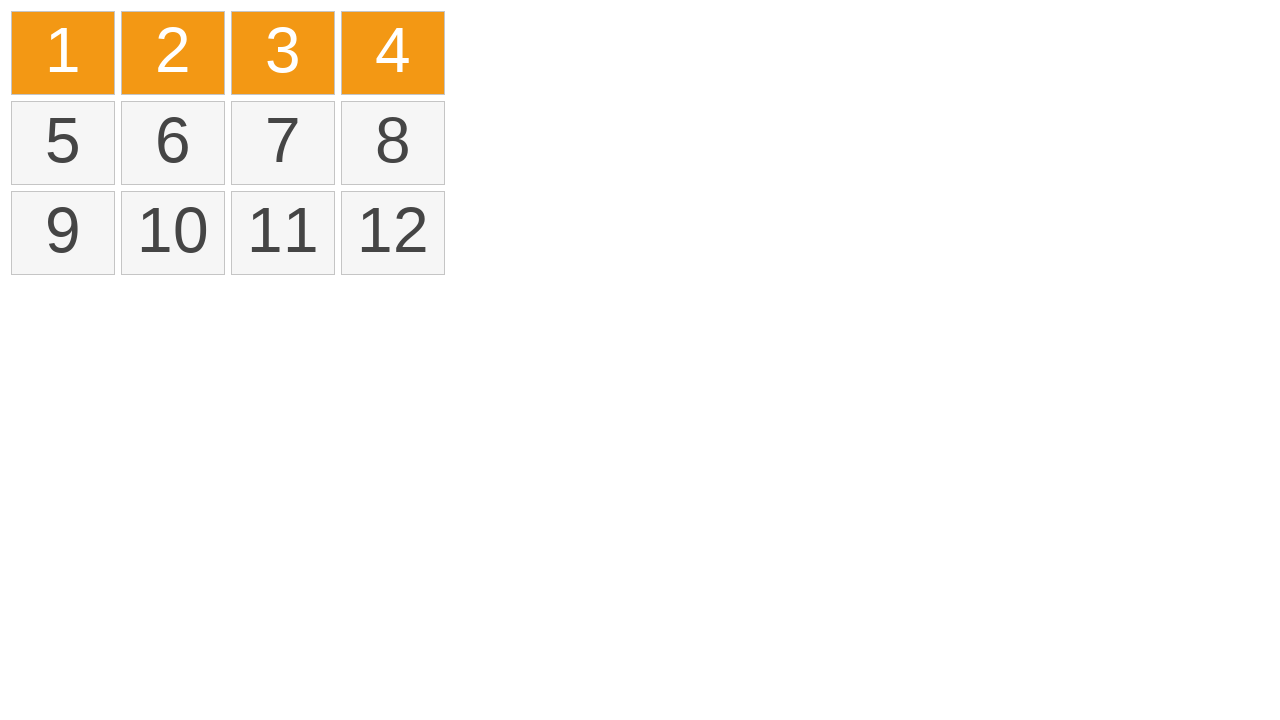